Tests that an unsaved change to an employee's name doesn't persist when switching between employees without saving

Starting URL: https://devmountain-qa.github.io/employee-manager/1.2_Version/index.html

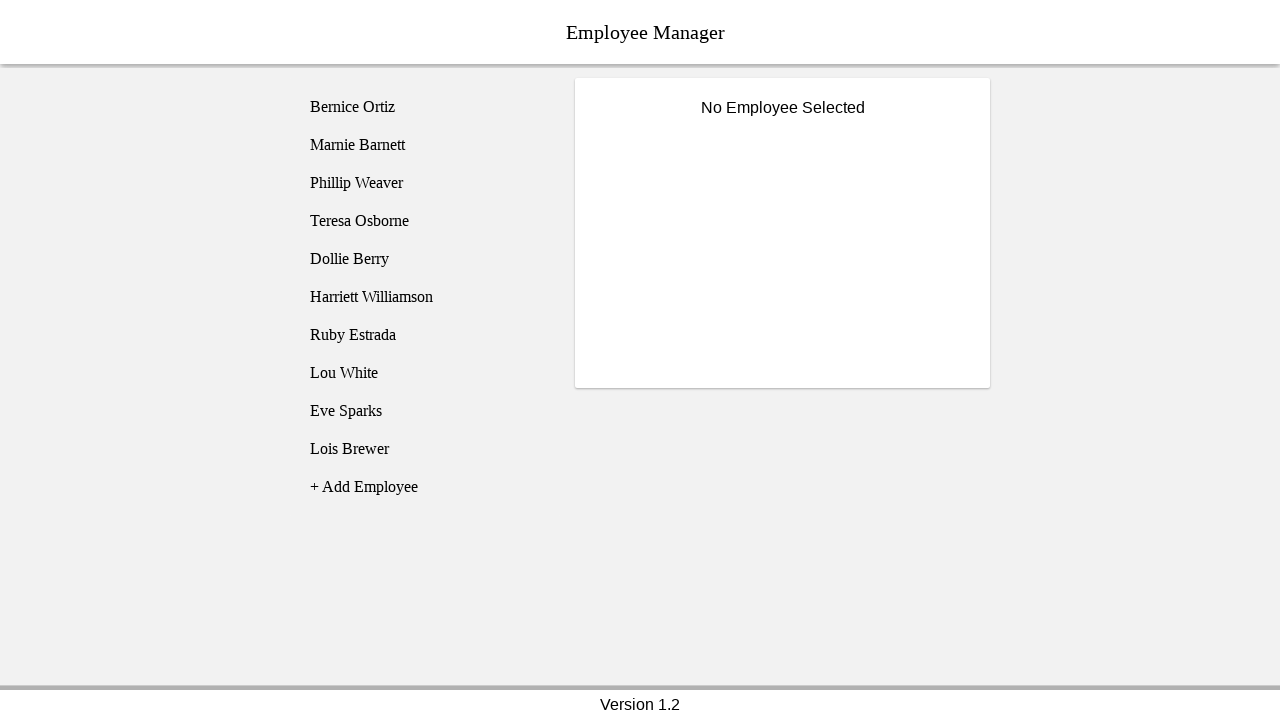

Clicked on Bernice Ortiz employee at (425, 107) on [name='employee1']
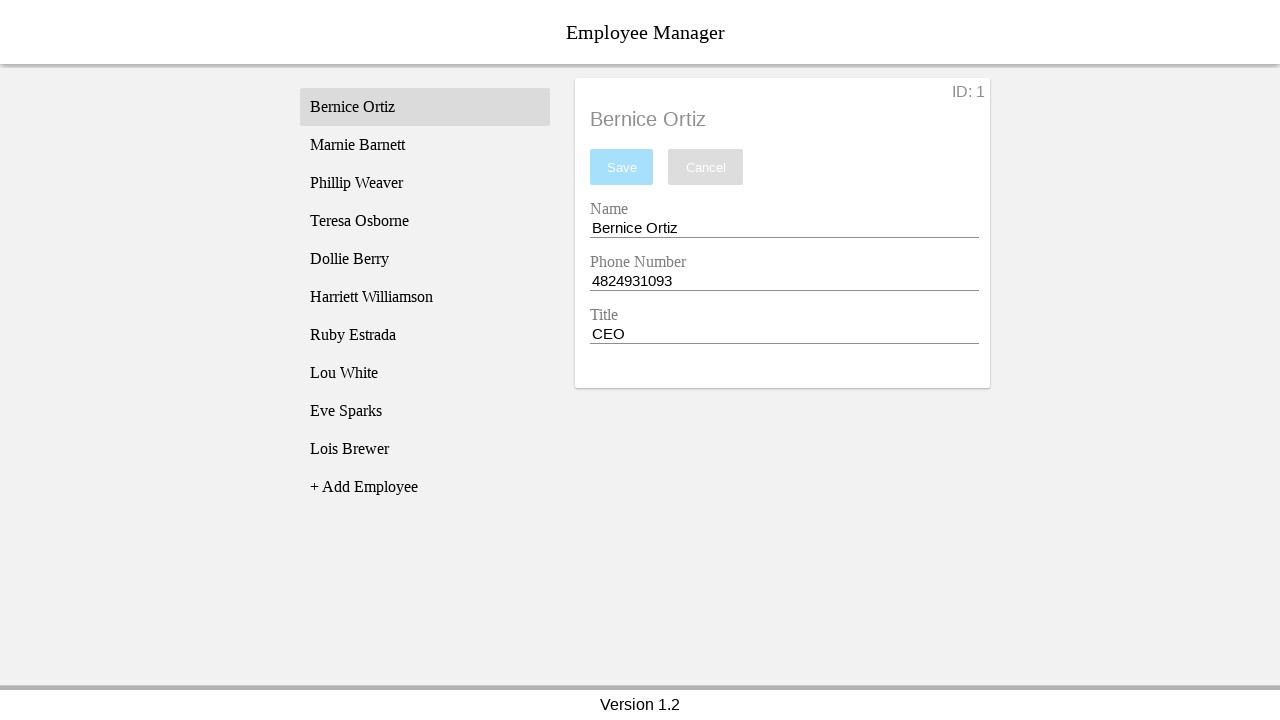

Name input field became visible
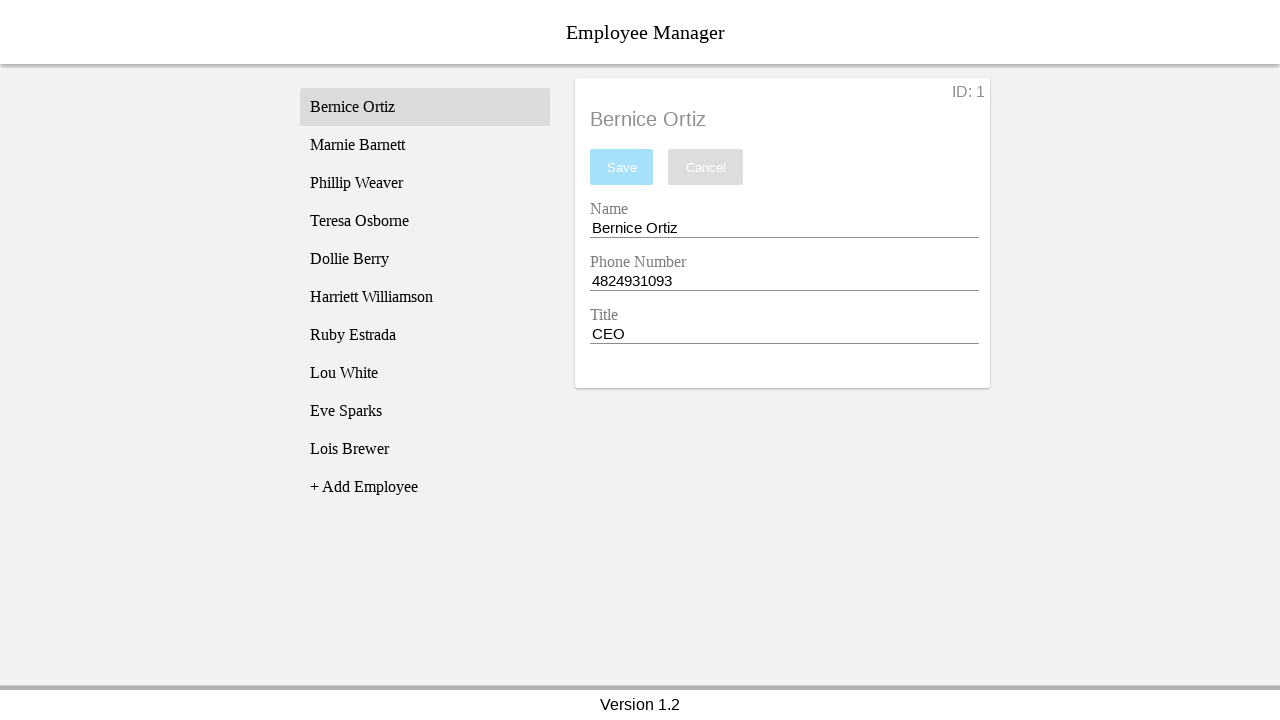

Filled name input with 'Test Name' without saving on [name='nameEntry']
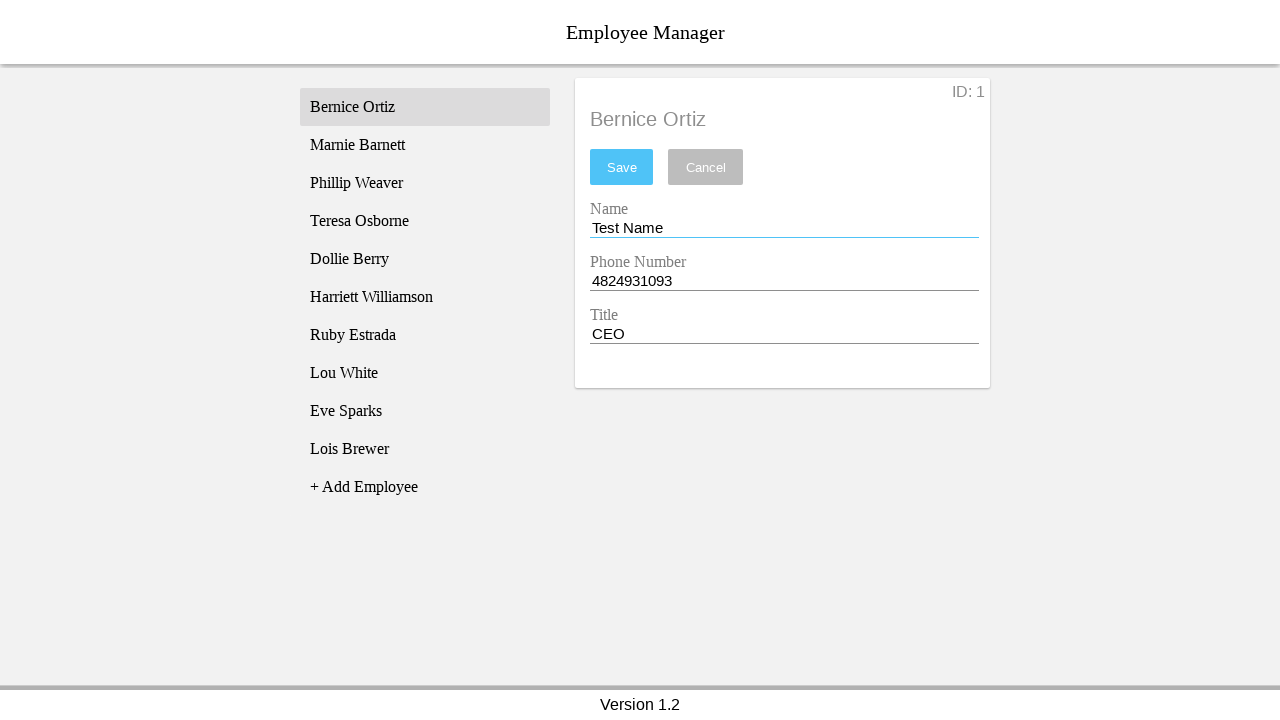

Clicked on Phillip Weaver employee to switch without saving at (425, 183) on [name='employee3']
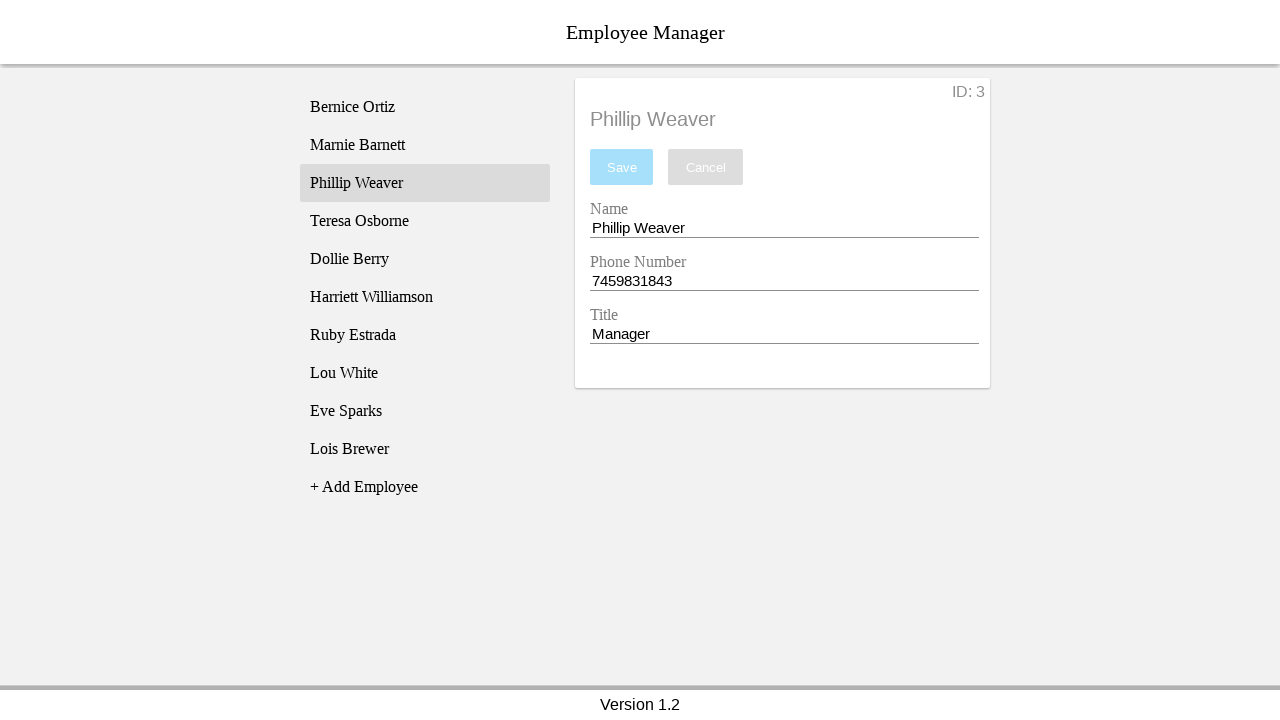

Phillip Weaver's name displayed after switching employees
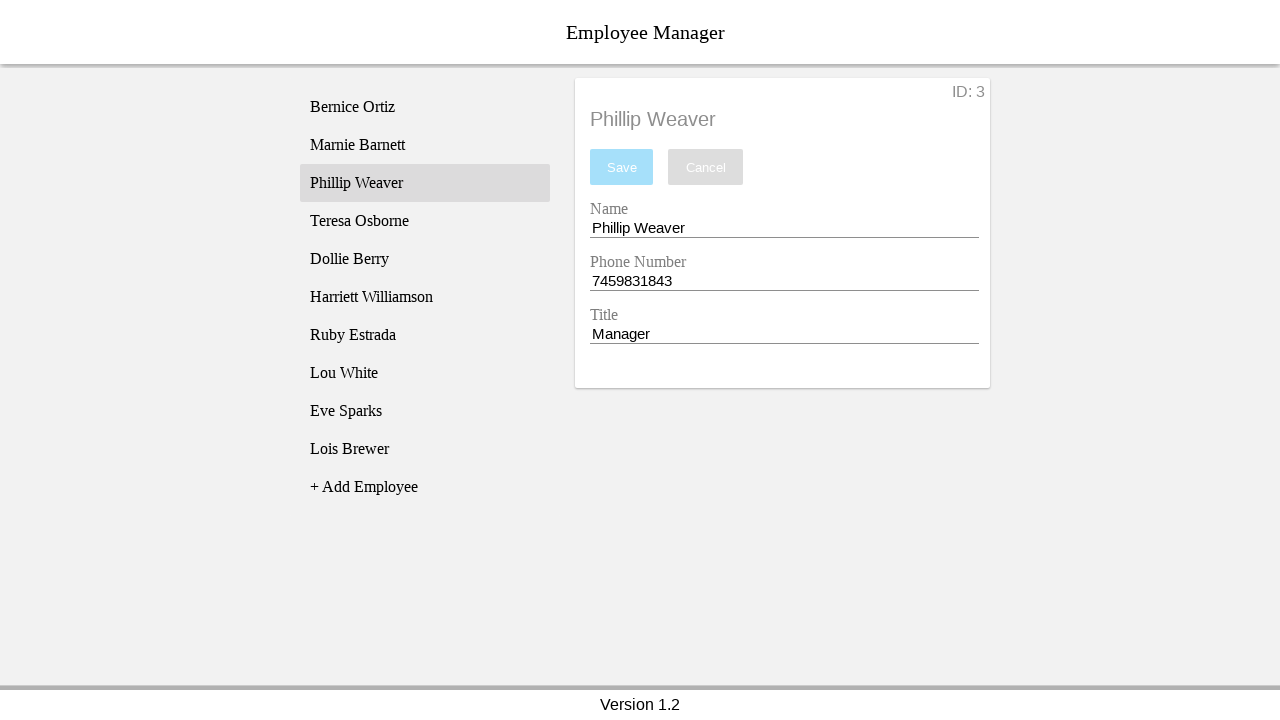

Clicked back on Bernice Ortiz employee at (425, 107) on [name='employee1']
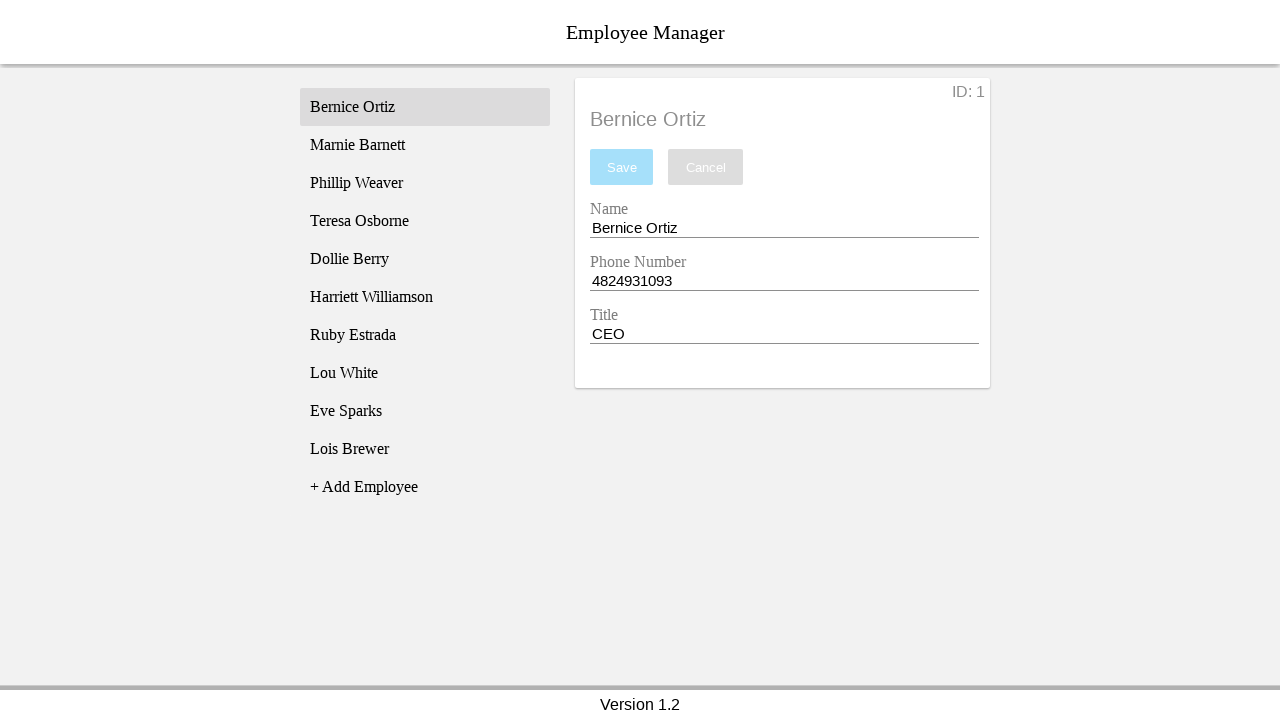

Bernice Ortiz's original name displayed - unsaved change did not persist
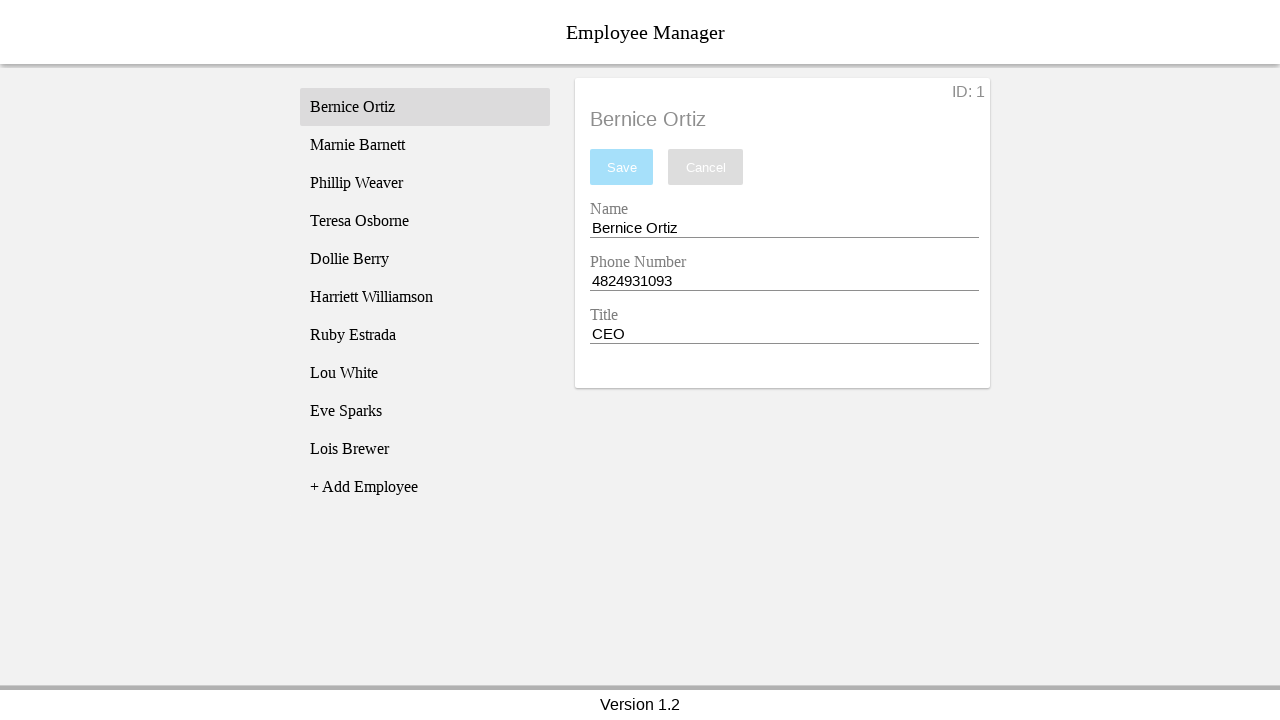

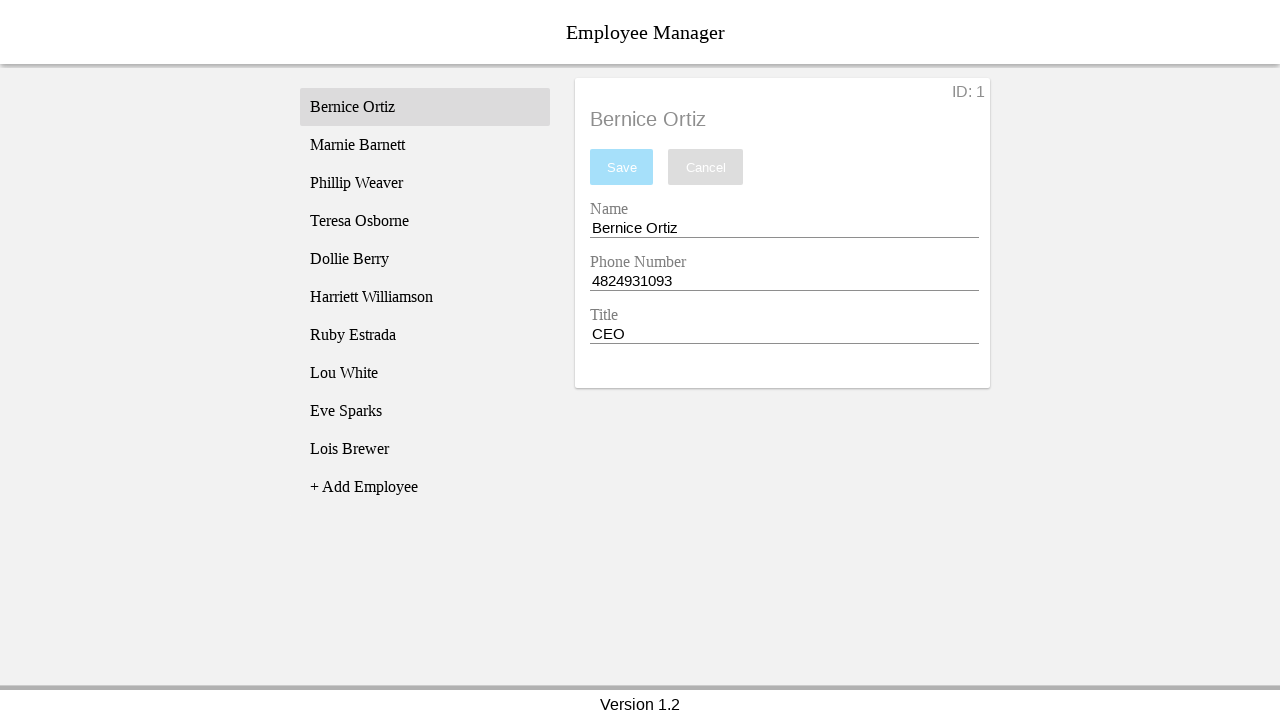